Demonstrates browser navigation methods by visiting multiple pages, then verifies element visibility, enabled state, and selection state on a test automation practice page using conditional checks on title, input field, and checkbox elements.

Starting URL: https://testautomationpractice.blogspot.com/

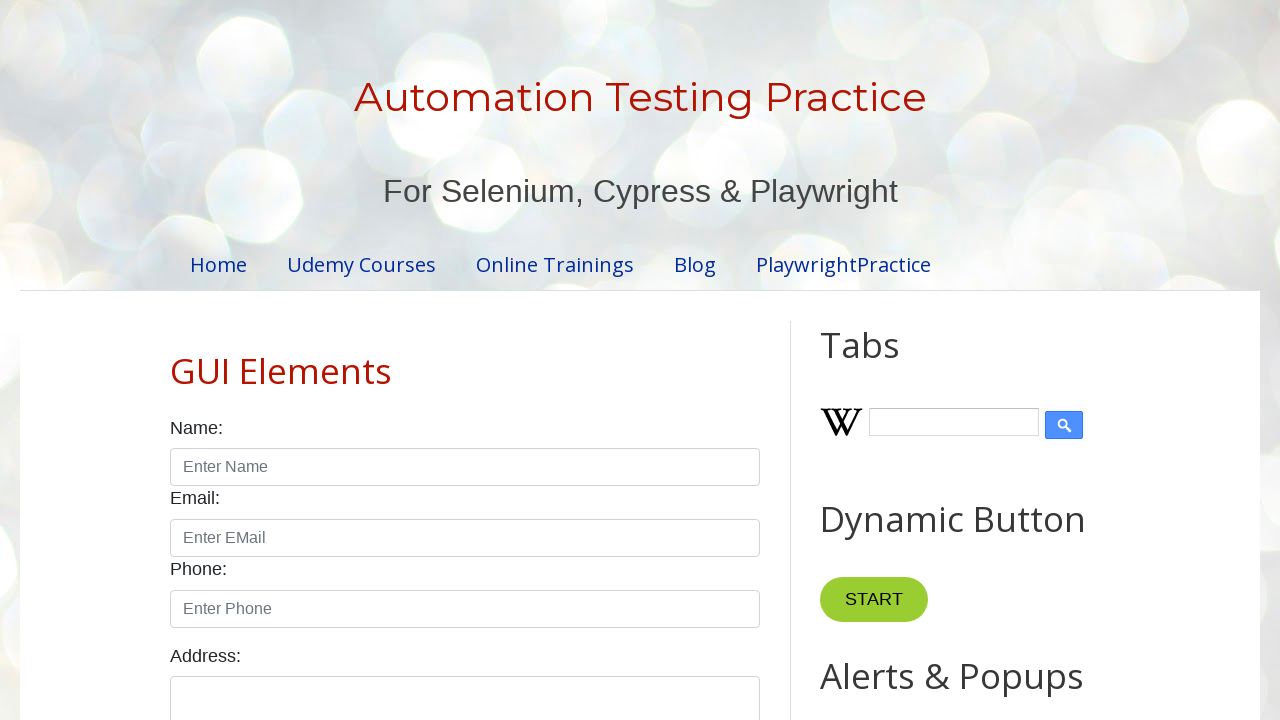

Retrieved page title
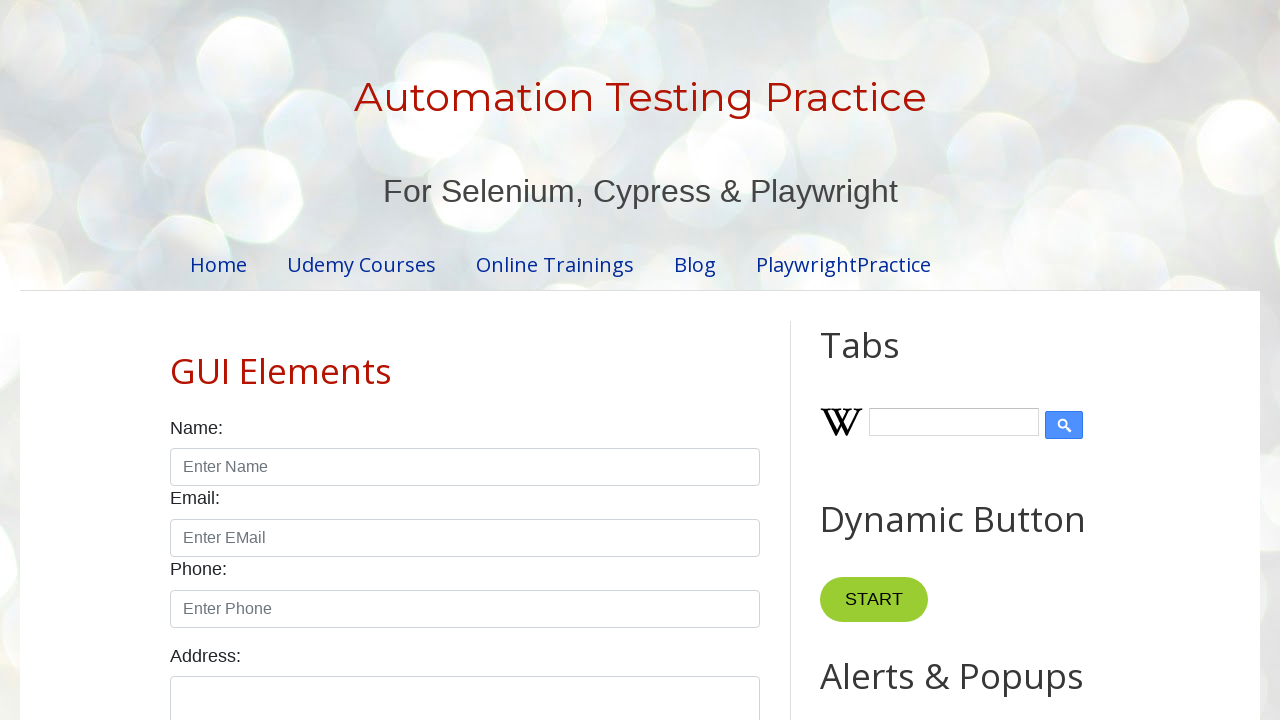

Retrieved current page URL
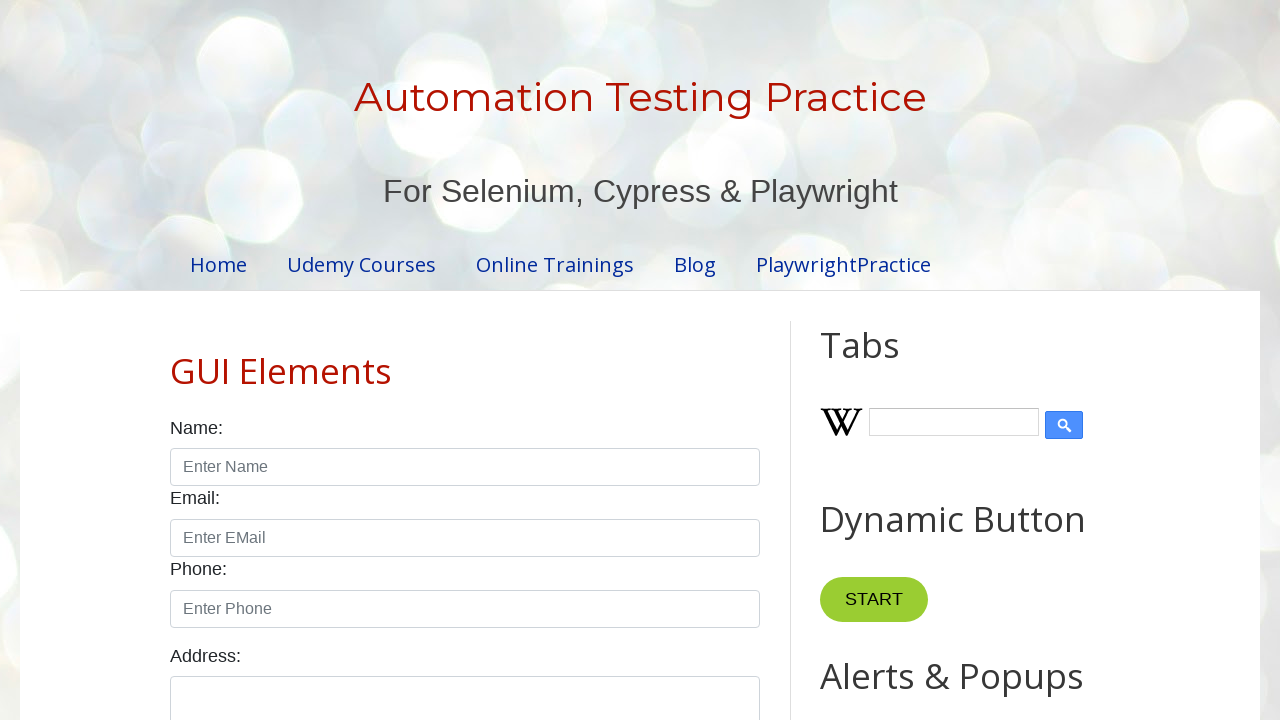

Navigated to Maven repository page for Selenium Java 4.37.0
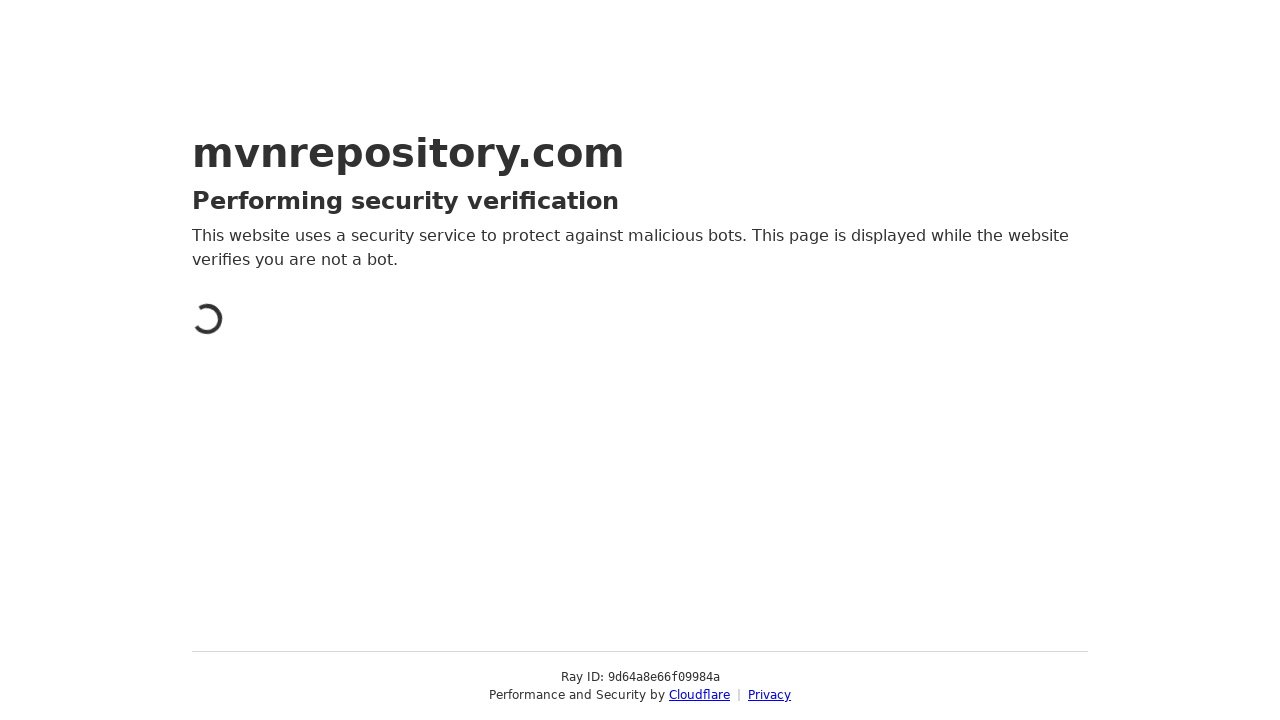

Retrieved Maven repository page URL
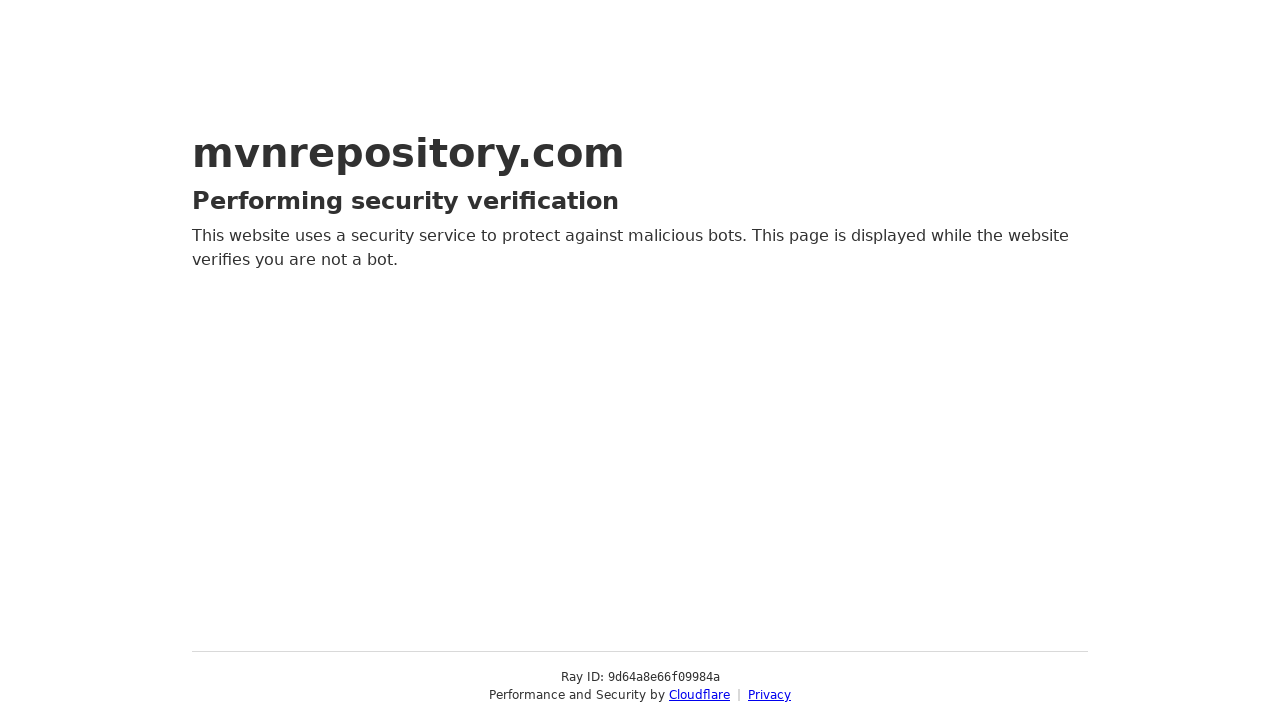

Retrieved Maven repository page source content
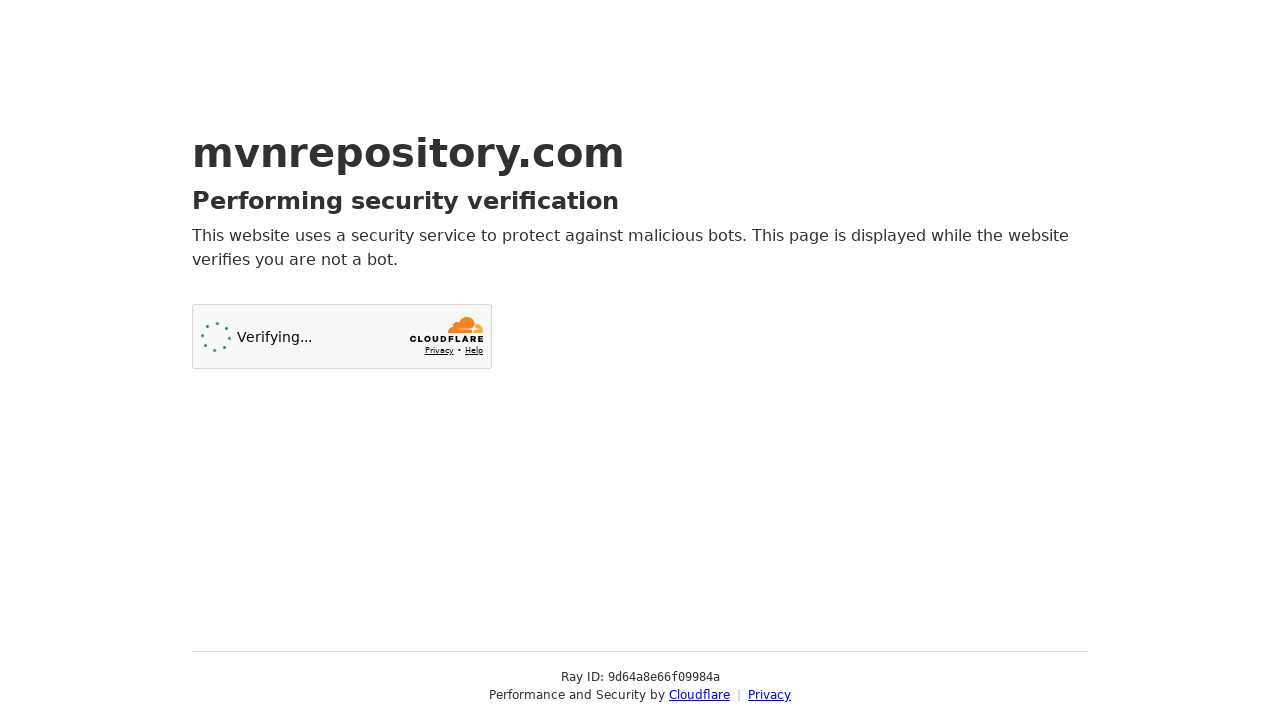

Navigated back to test automation practice page
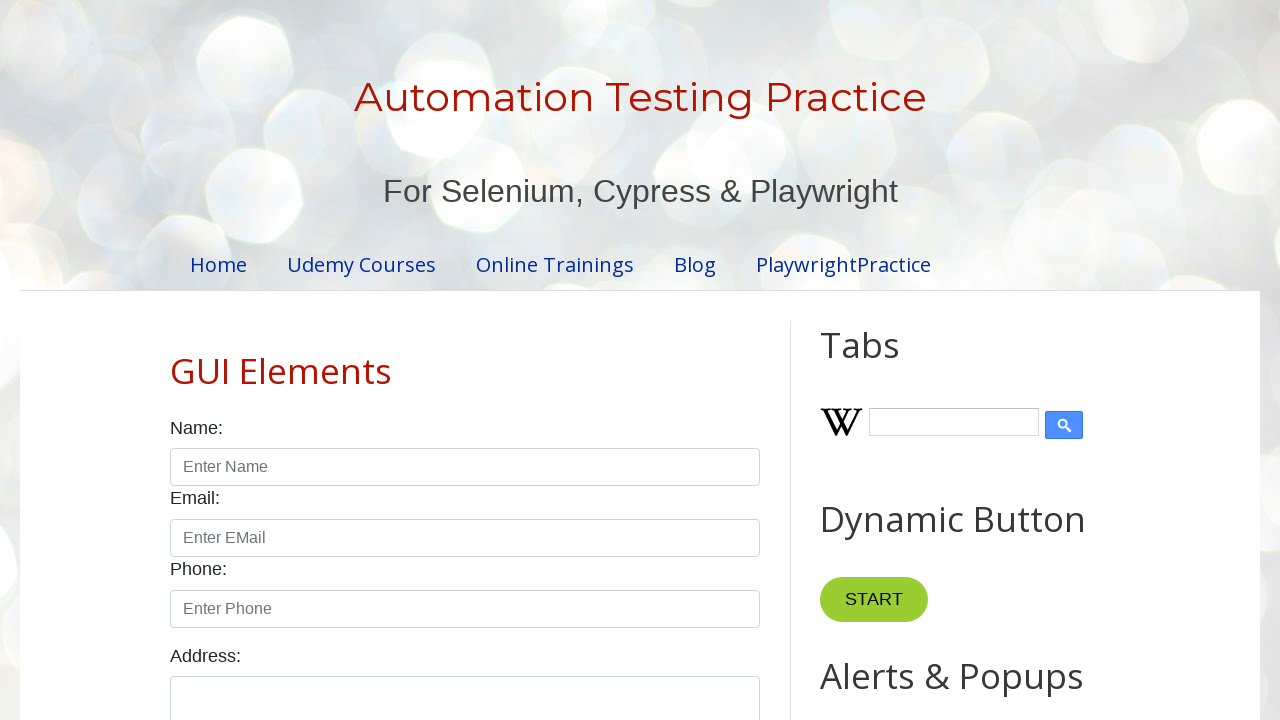

Located title element (h1.title)
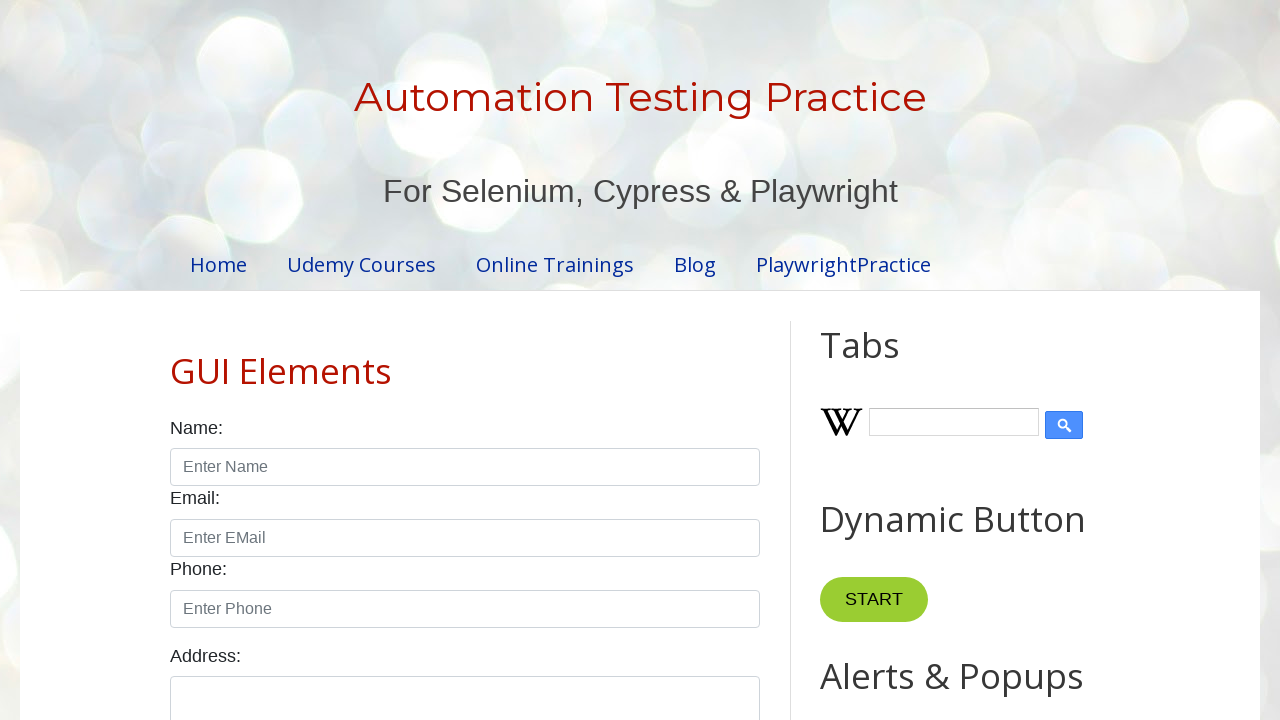

Checked if title element is visible: True
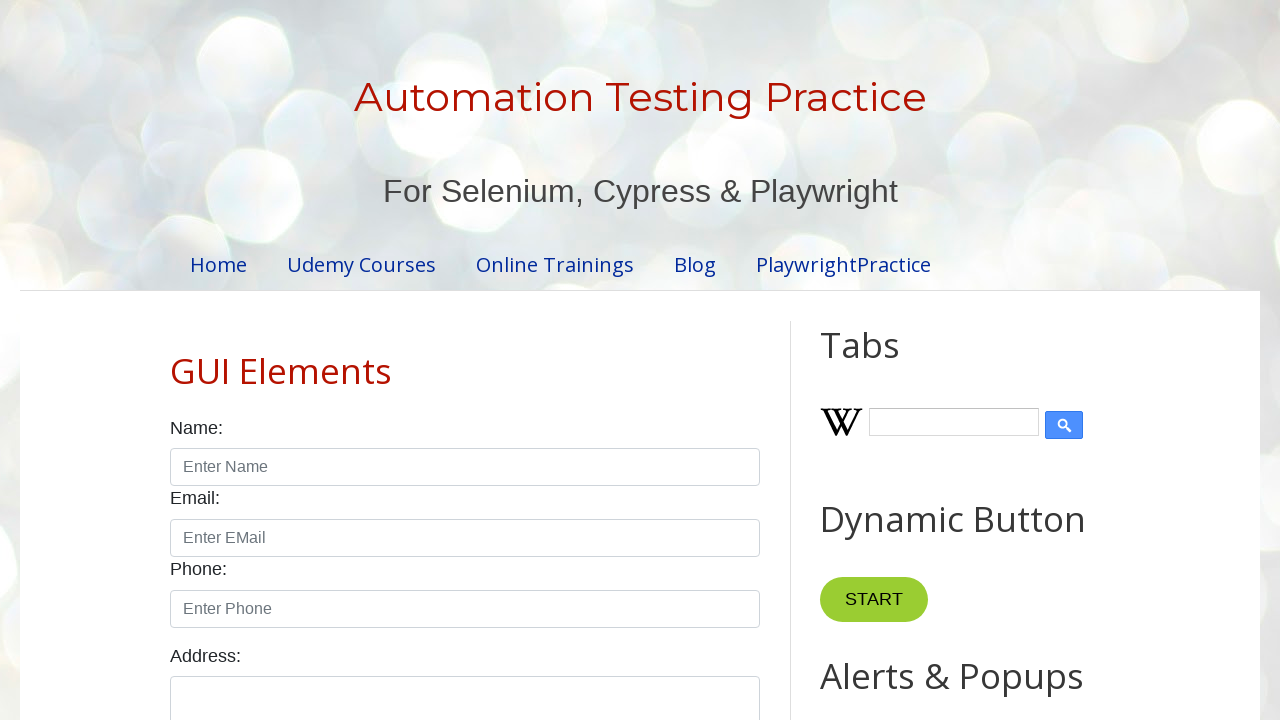

Printed title visibility status
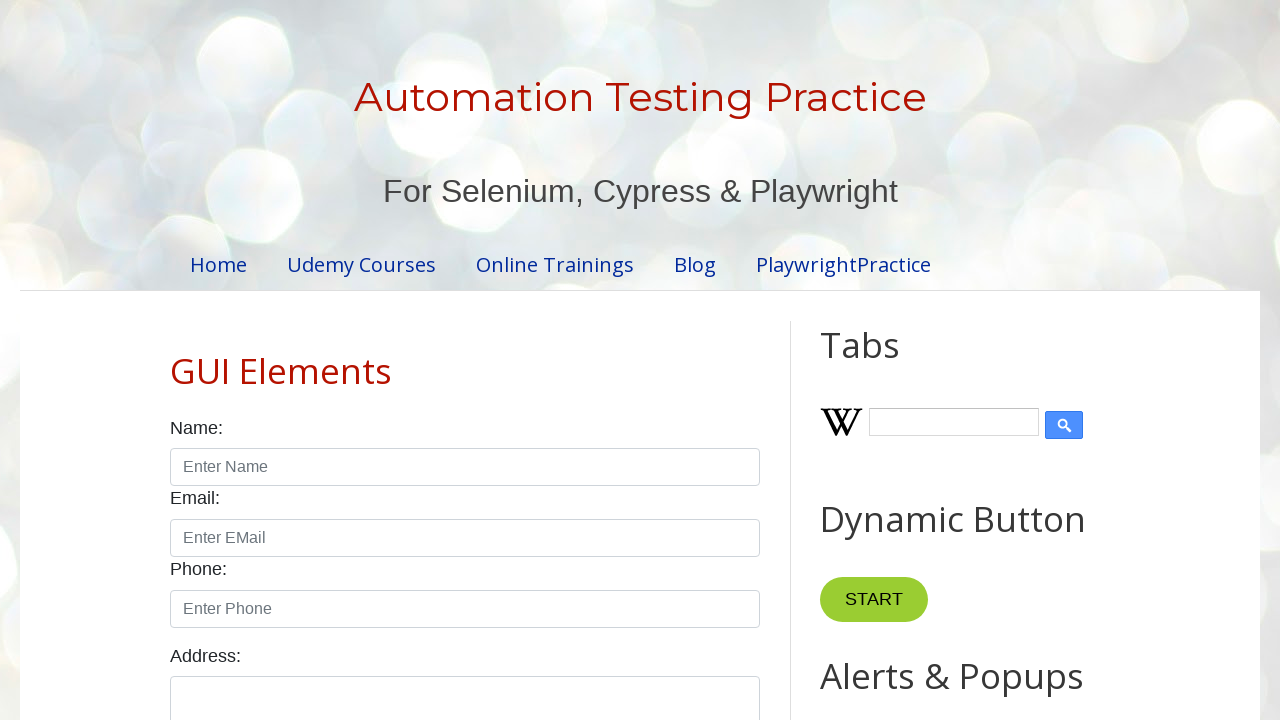

Located input field element (#name)
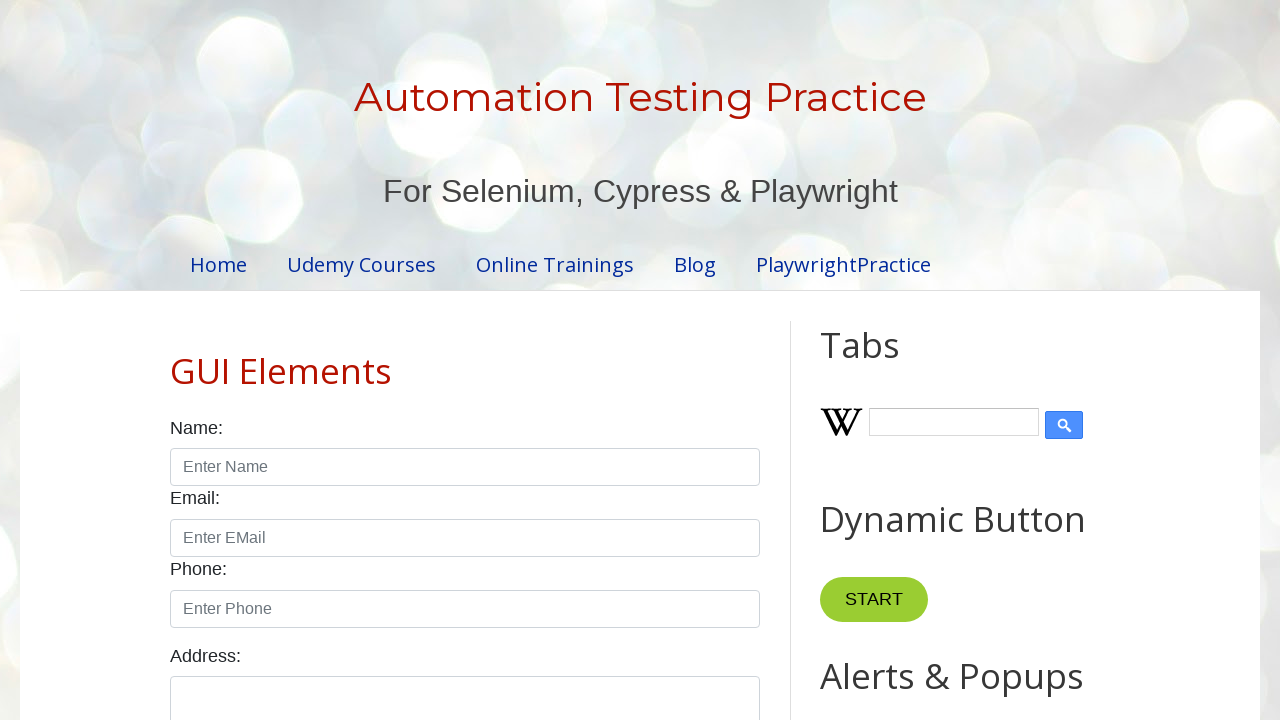

Checked if input field is enabled: True
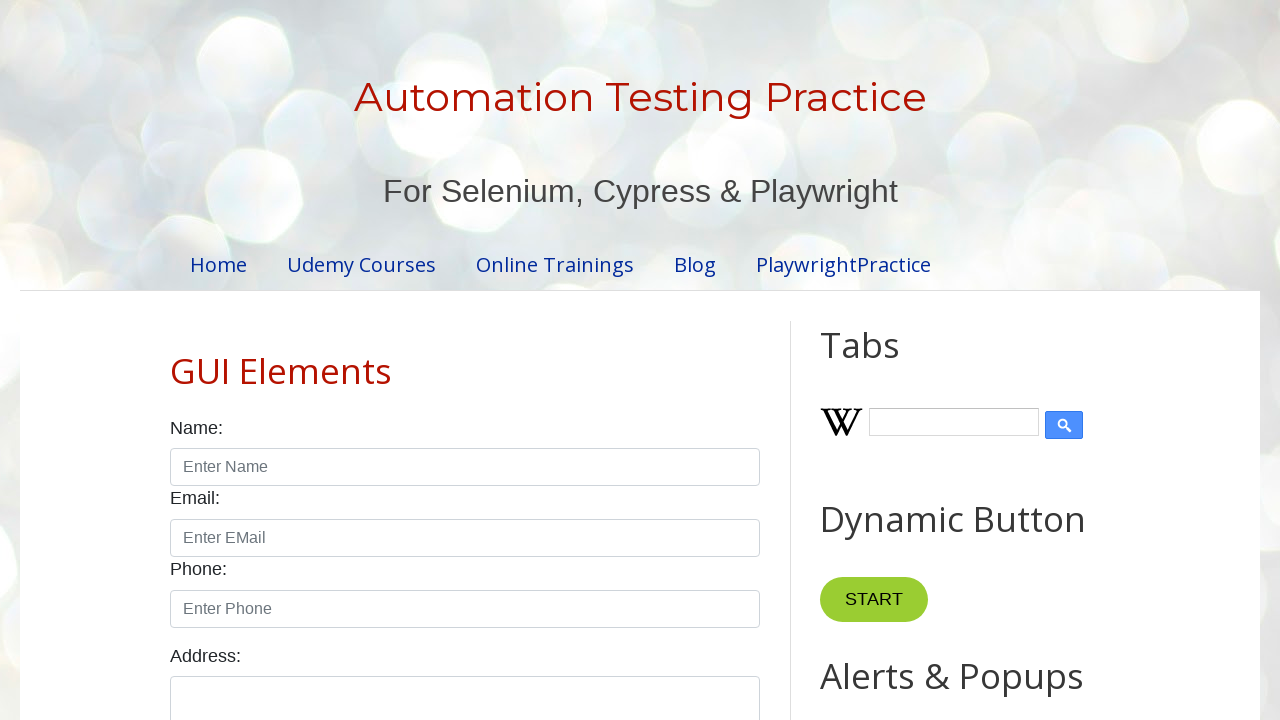

Printed input field enabled status
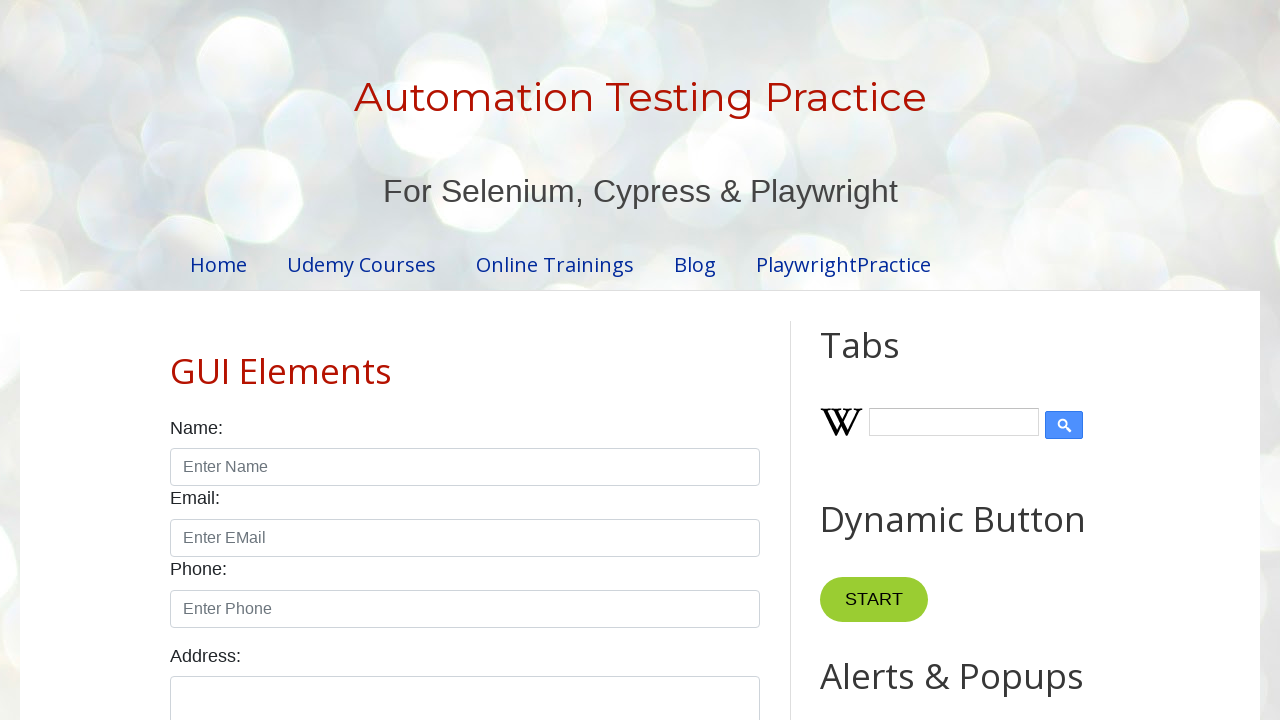

Located checkbox element (#sunday)
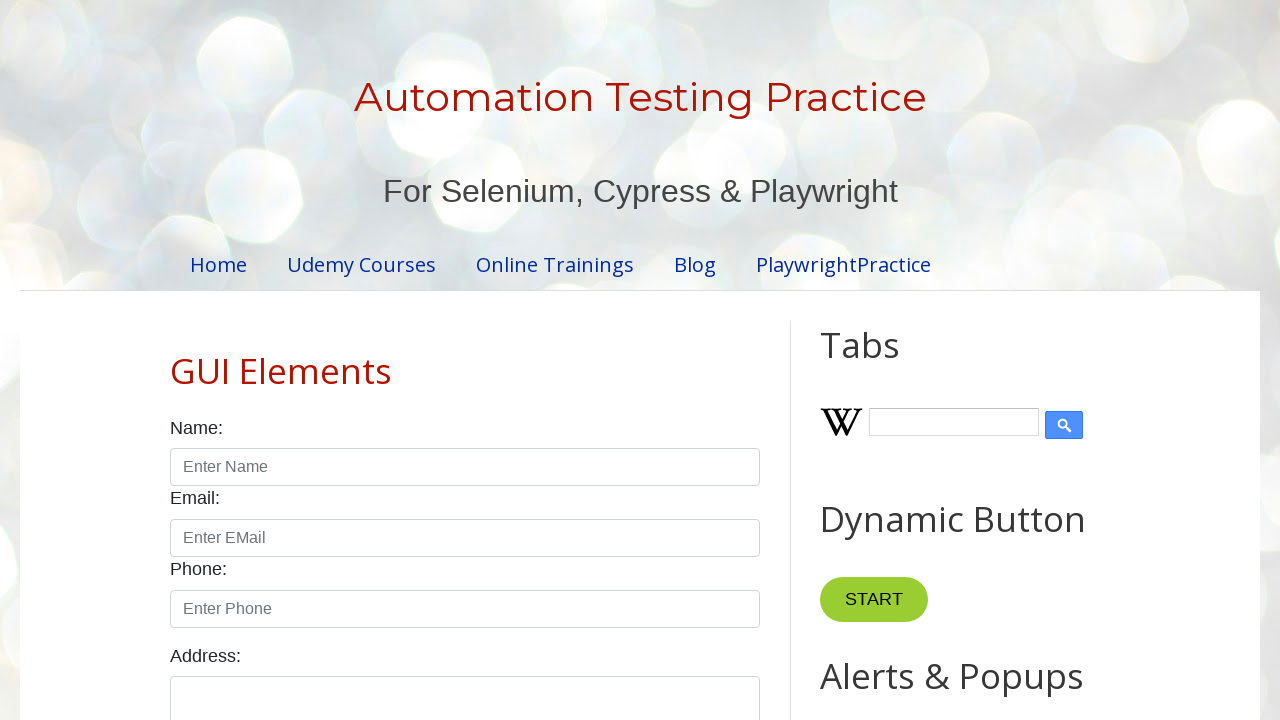

Checked if checkbox is selected: False
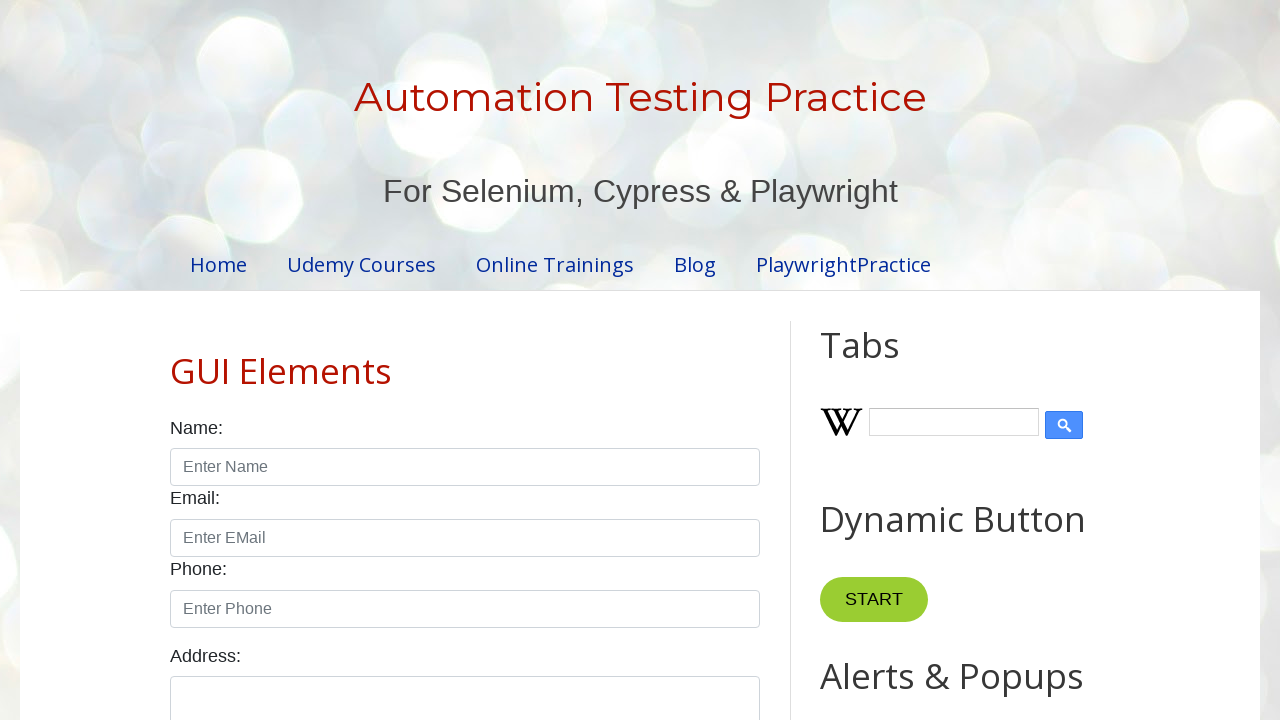

Printed checkbox selection status
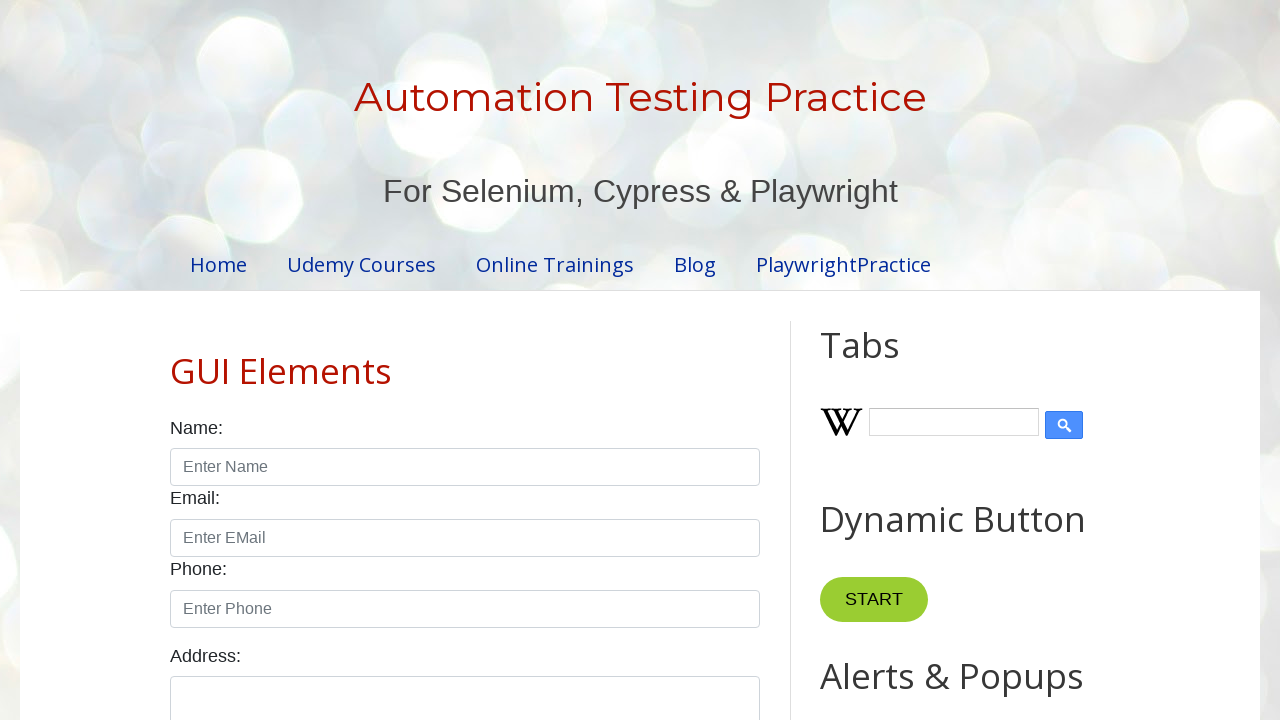

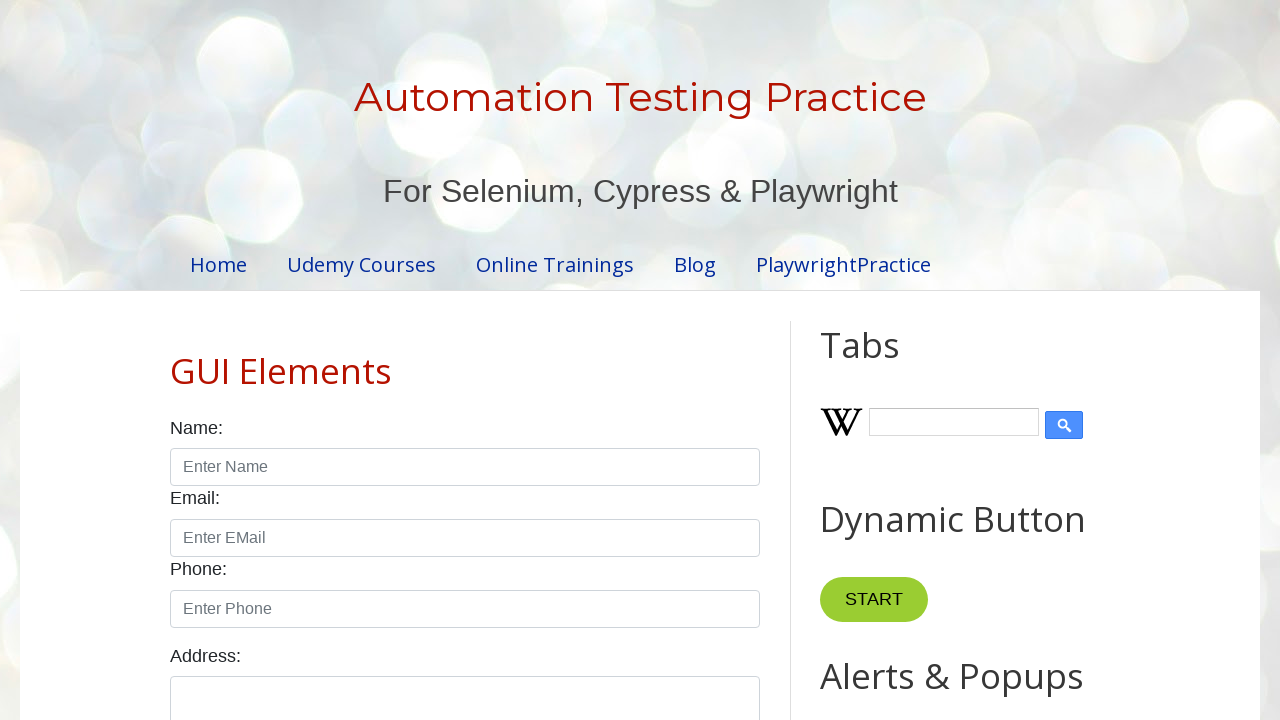